Tests JavaScript alert handling by triggering different types of alerts (simple, confirm, prompt) and interacting with them

Starting URL: https://demoqa.com/alerts

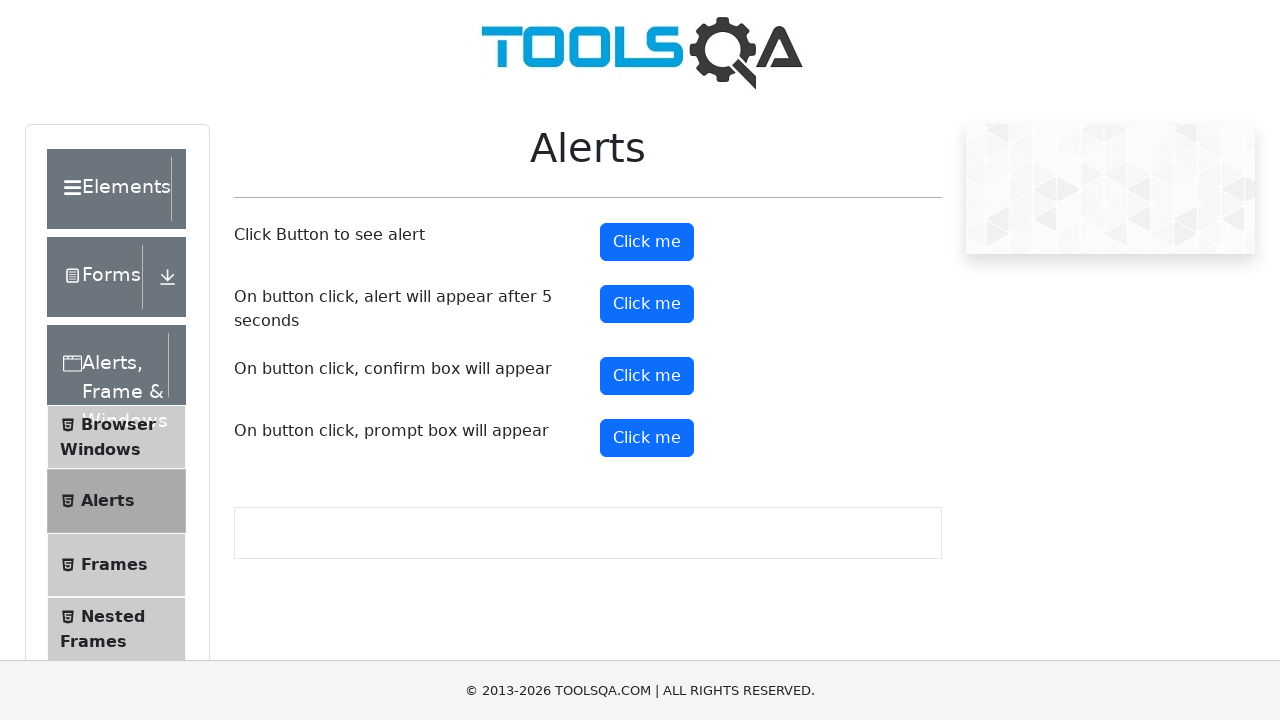

Clicked button to trigger simple alert at (647, 242) on #alertButton
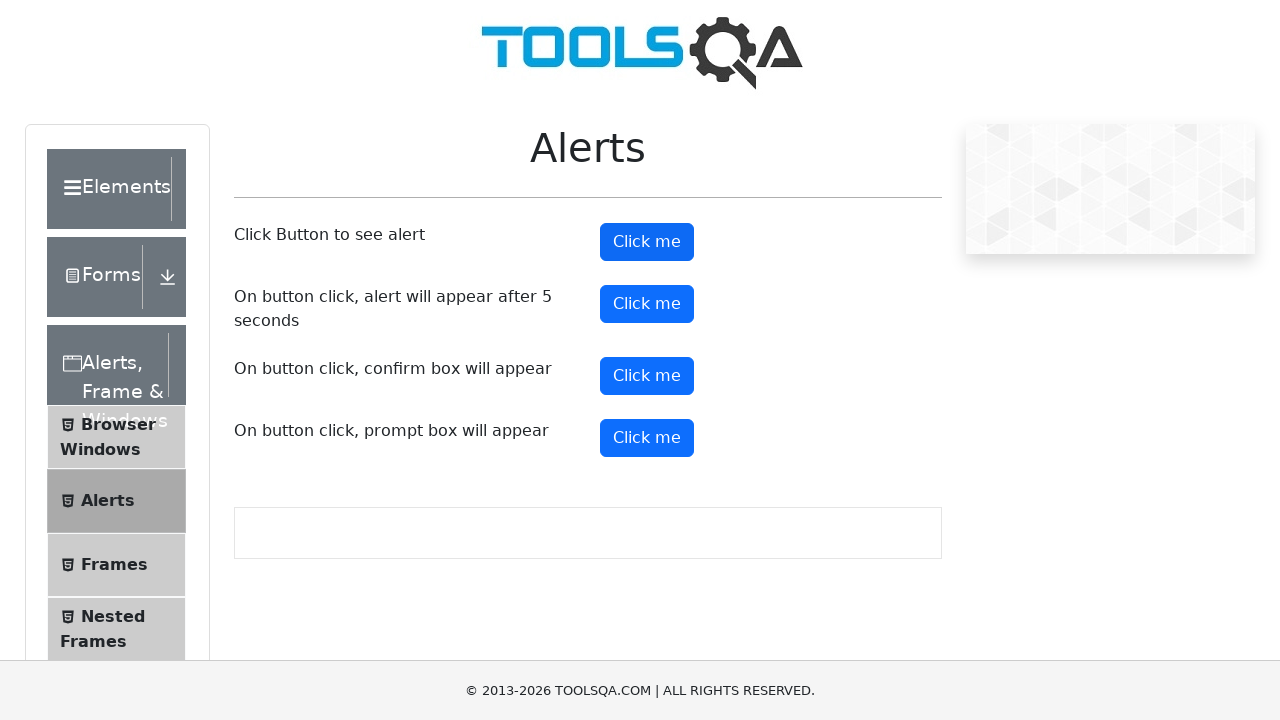

Set up dialog handler to accept simple alert
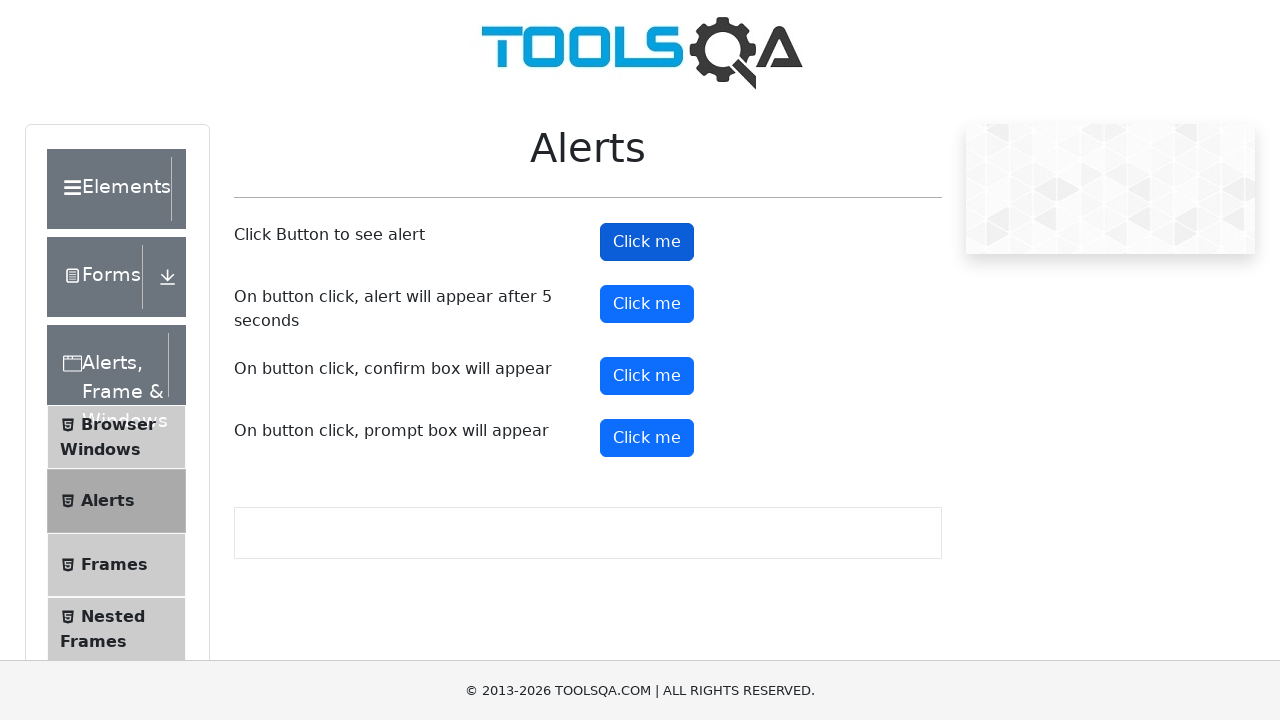

Clicked button to trigger confirm alert at (647, 376) on #confirmButton
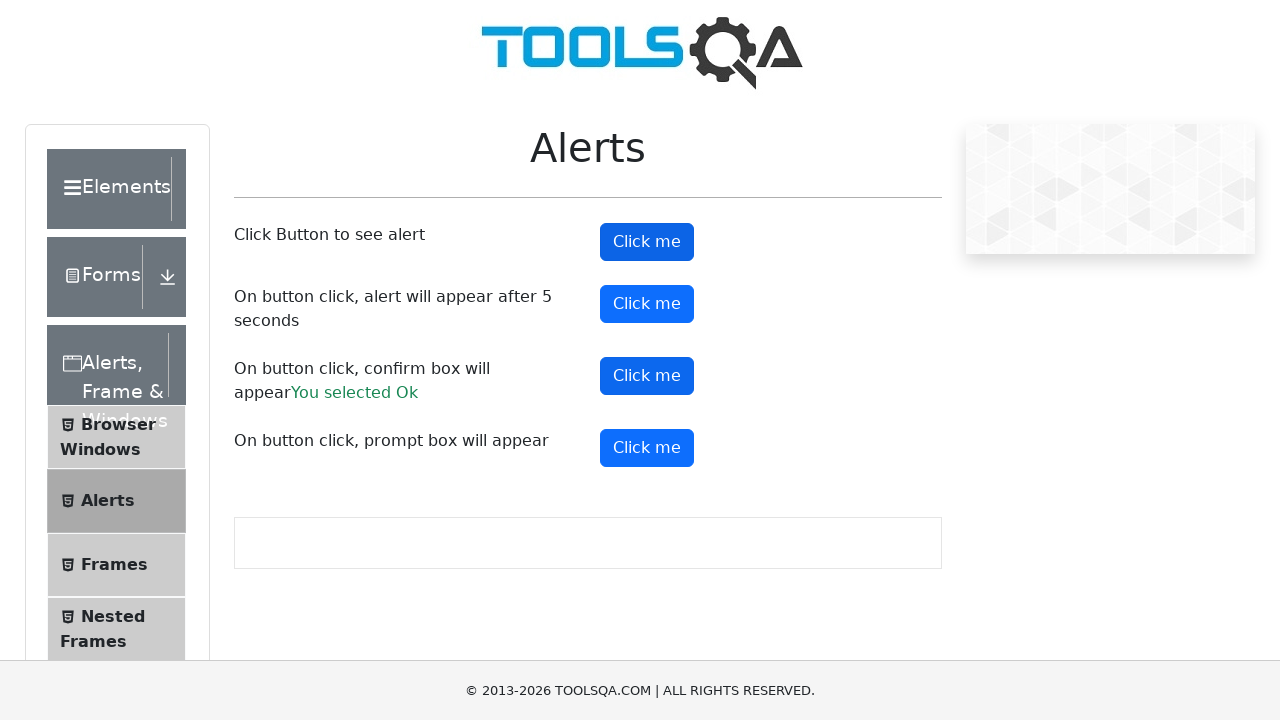

Set up dialog handler to dismiss confirm alert
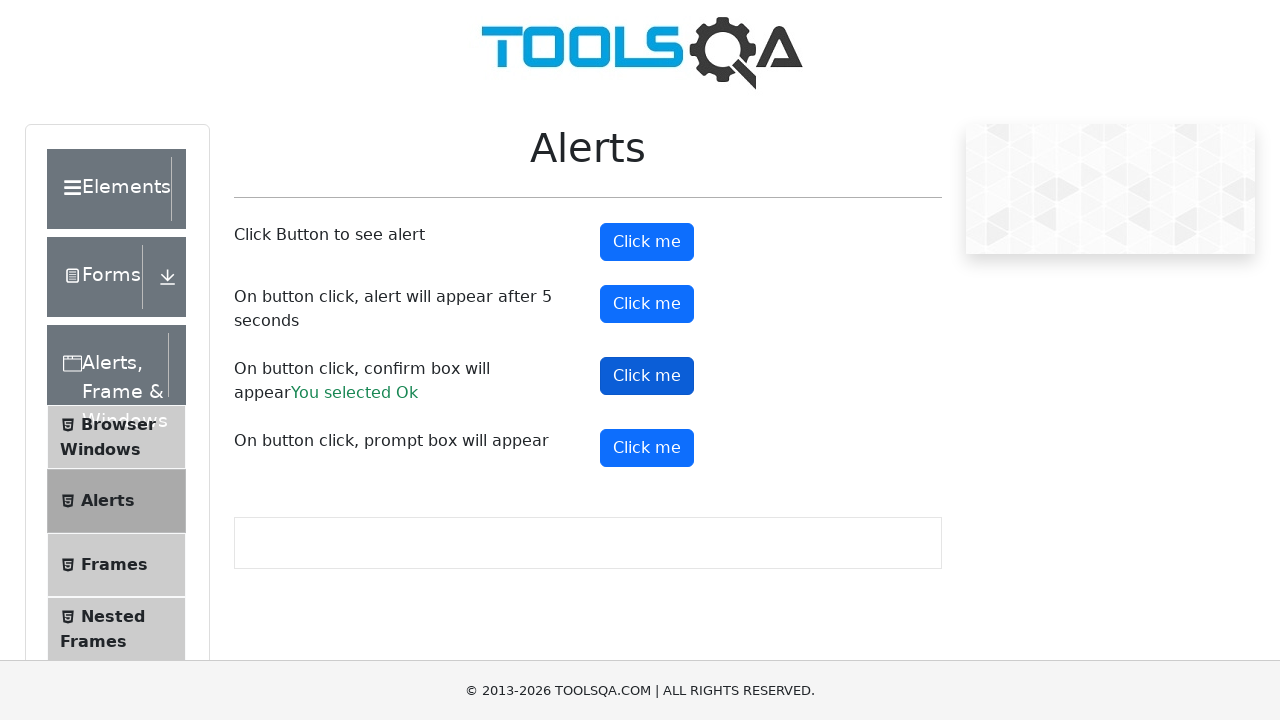

Clicked button to trigger prompt alert at (647, 448) on #promtButton
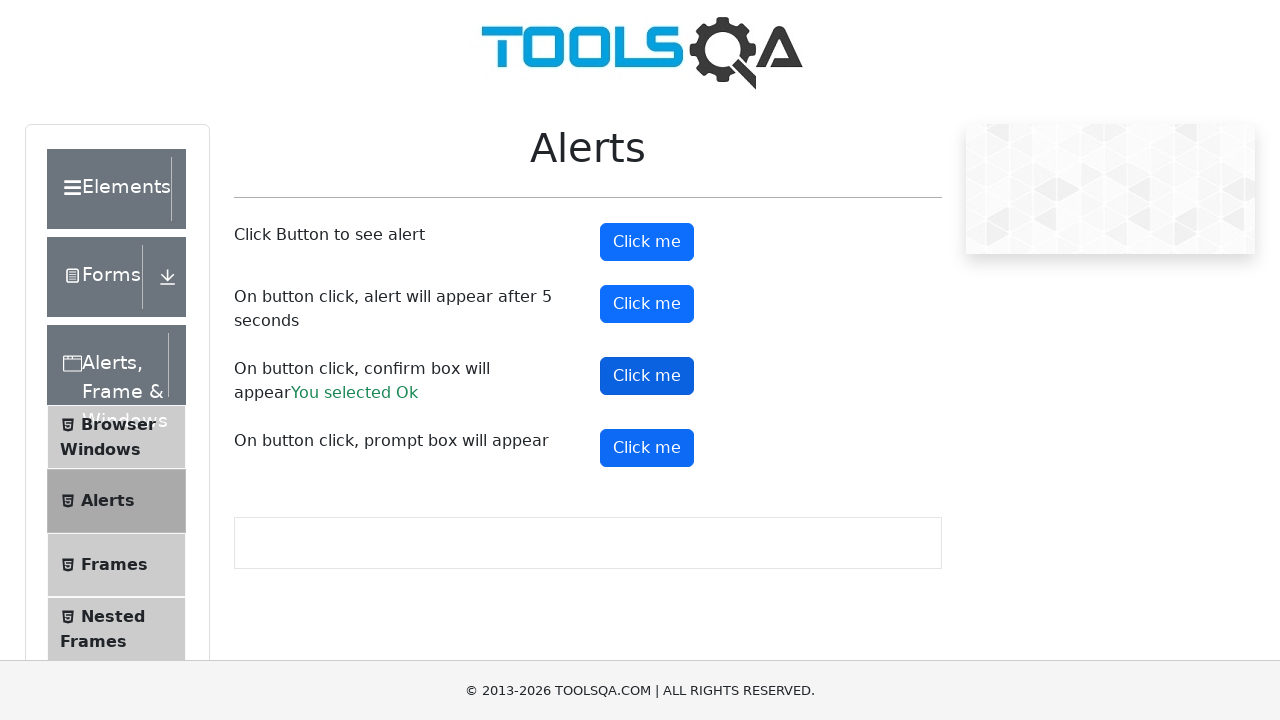

Set up dialog handler to accept prompt alert with text 'Mohan'
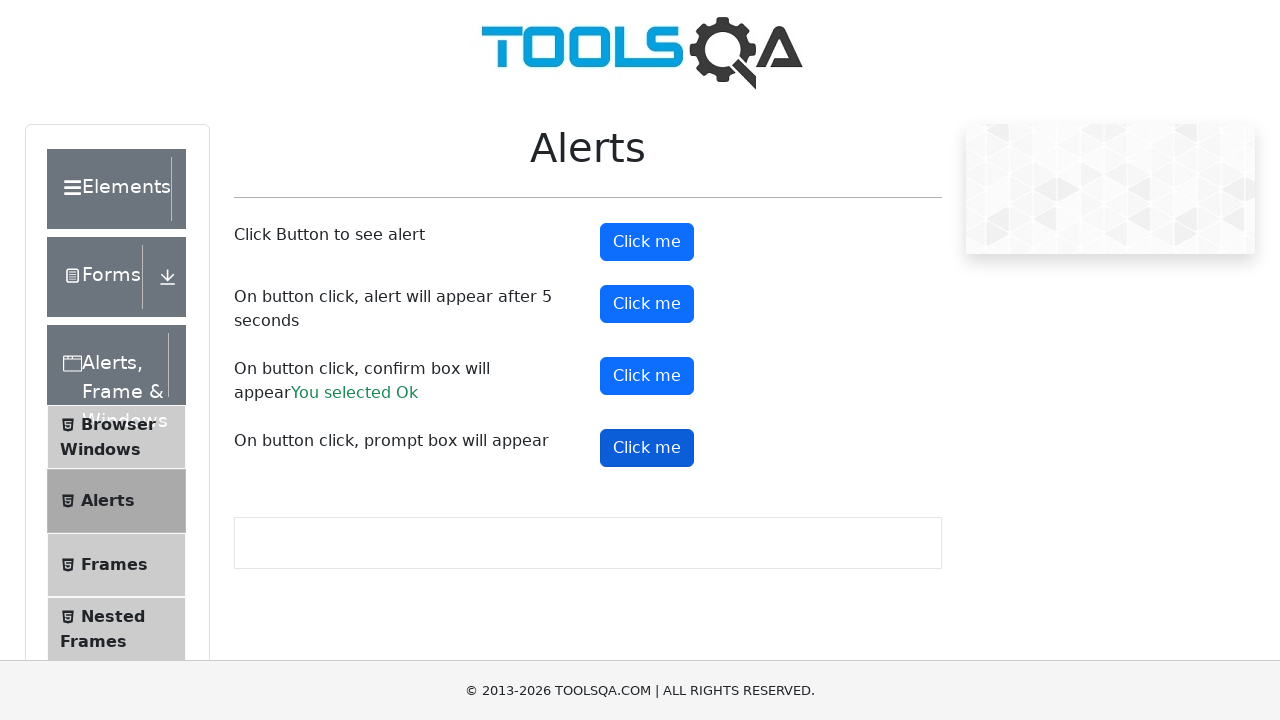

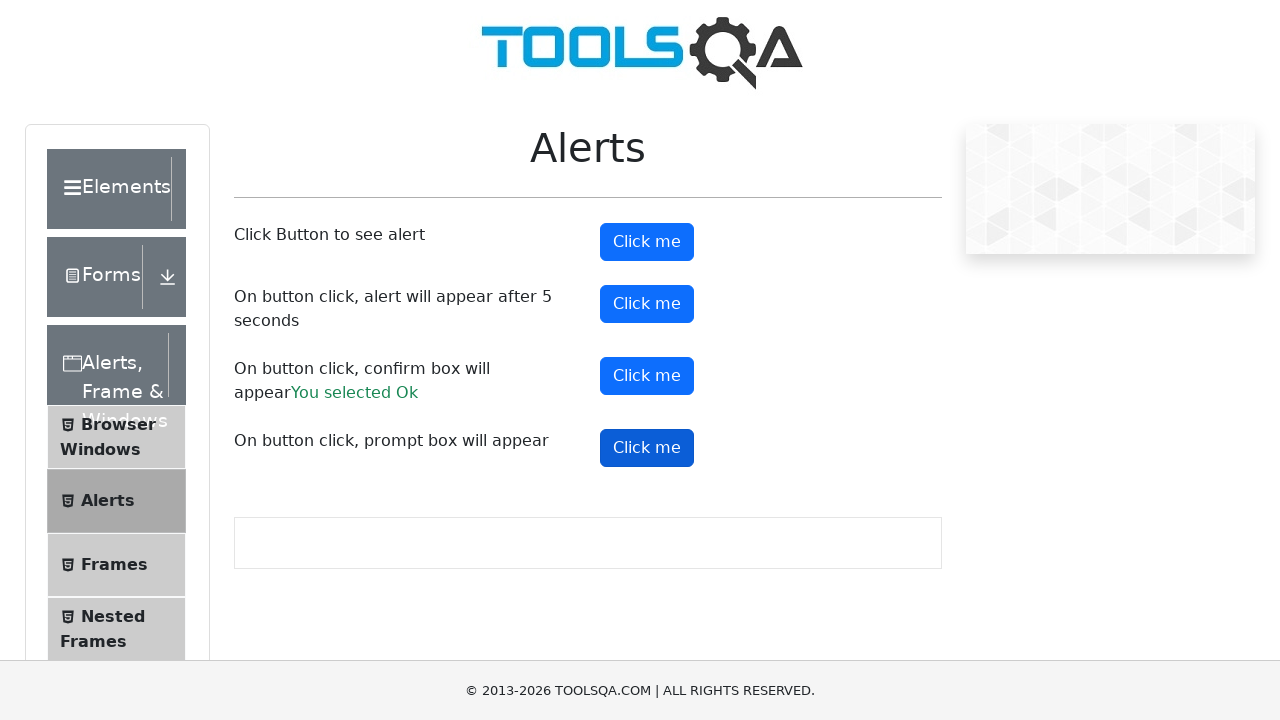